Navigates to Form Authentication page and verifies the page title is correct

Starting URL: https://the-internet.herokuapp.com/

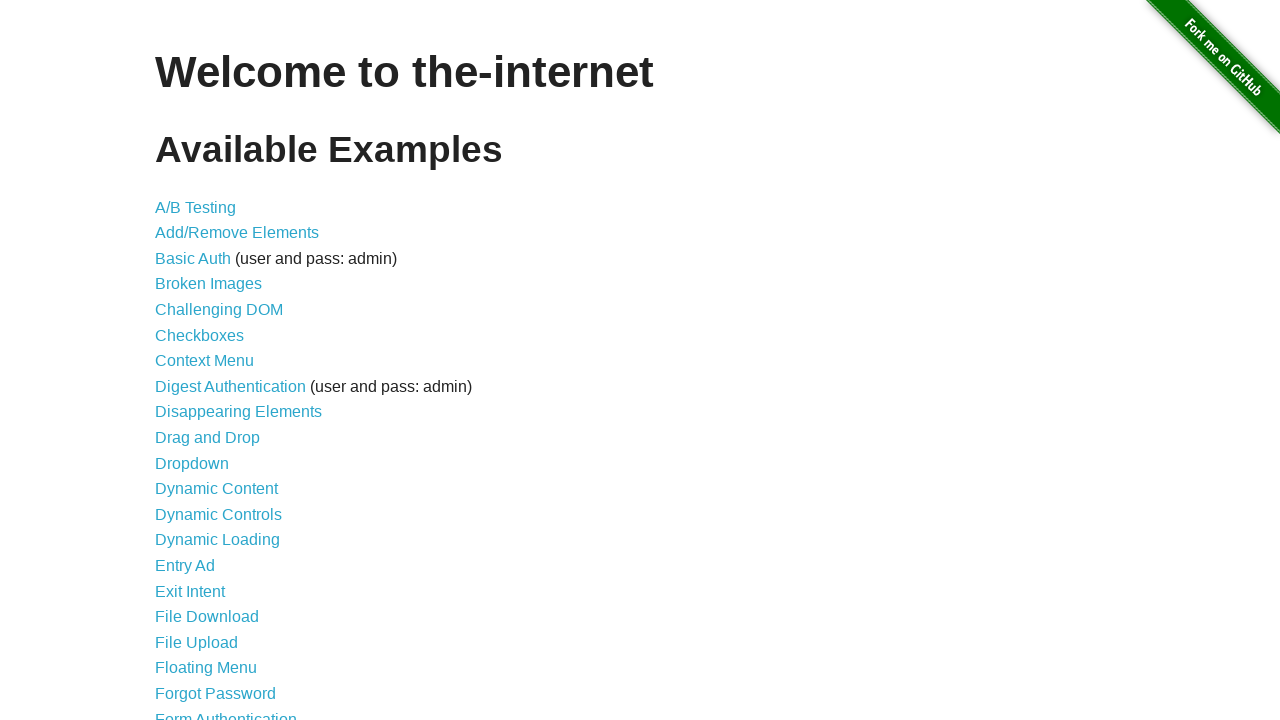

Navigated to the-internet.herokuapp.com home page
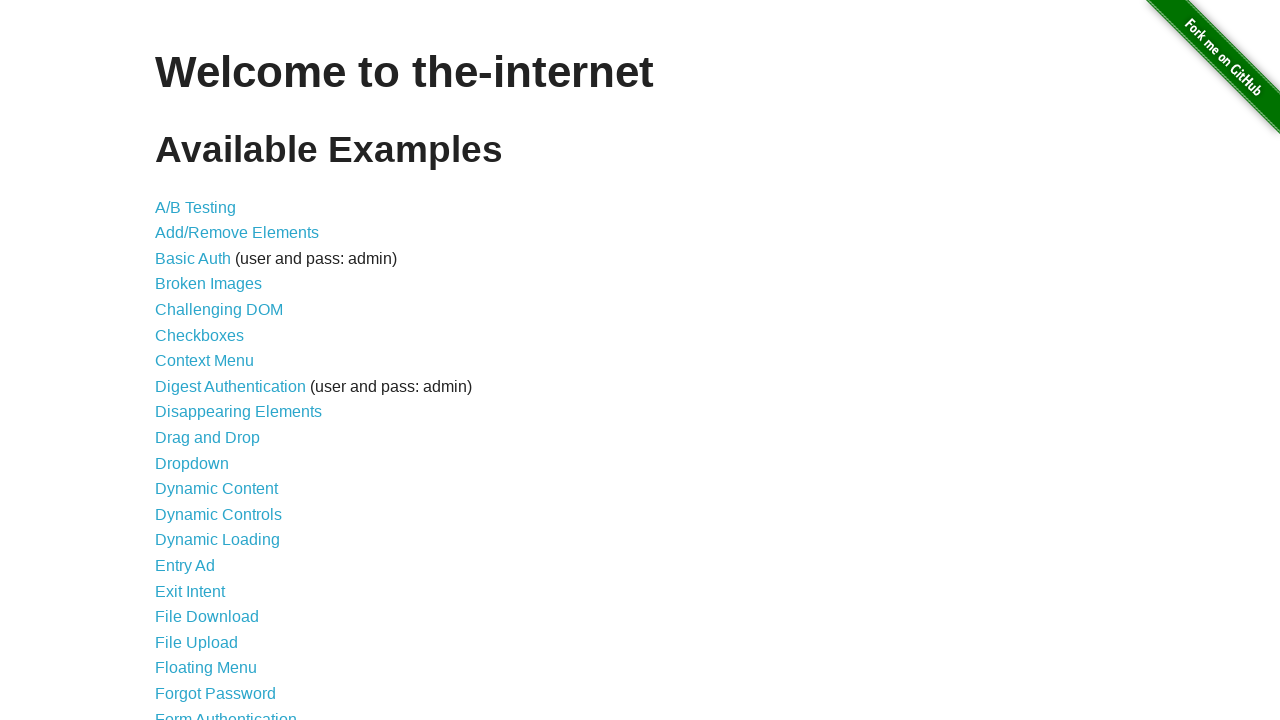

Clicked on Form Authentication link at (226, 712) on text=Form Authentication
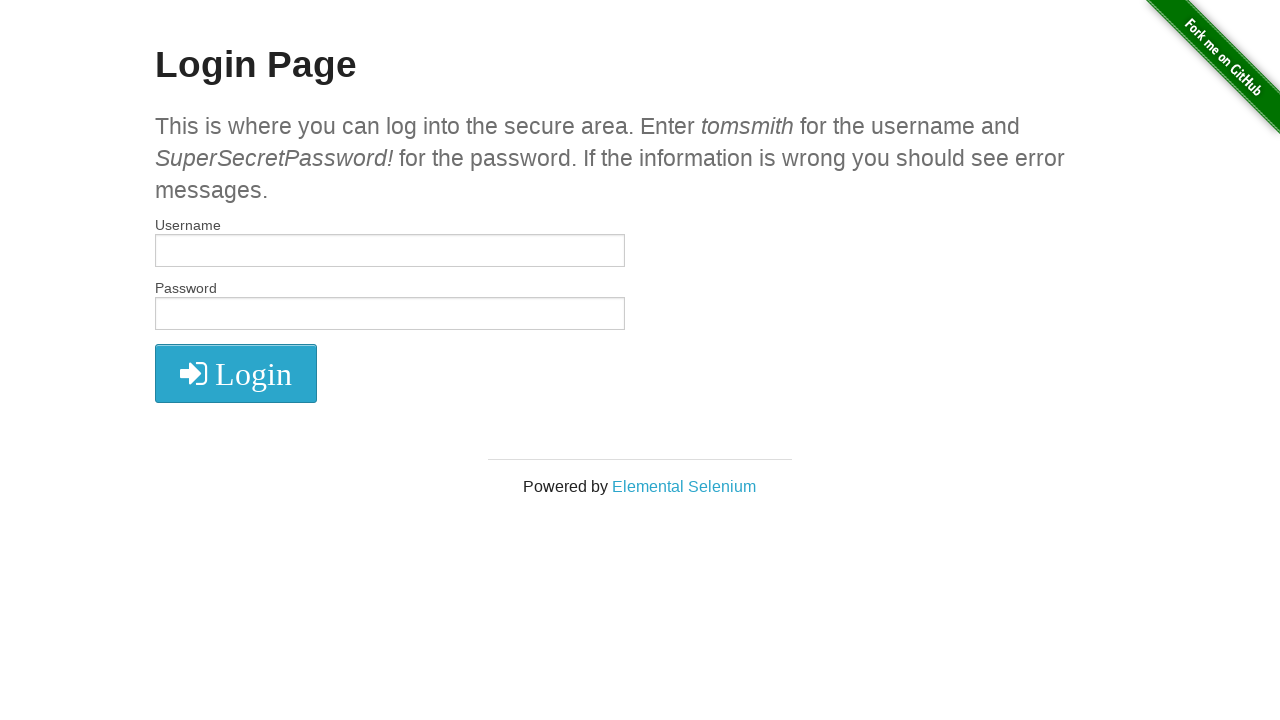

Form Authentication page loaded and h2 heading appeared
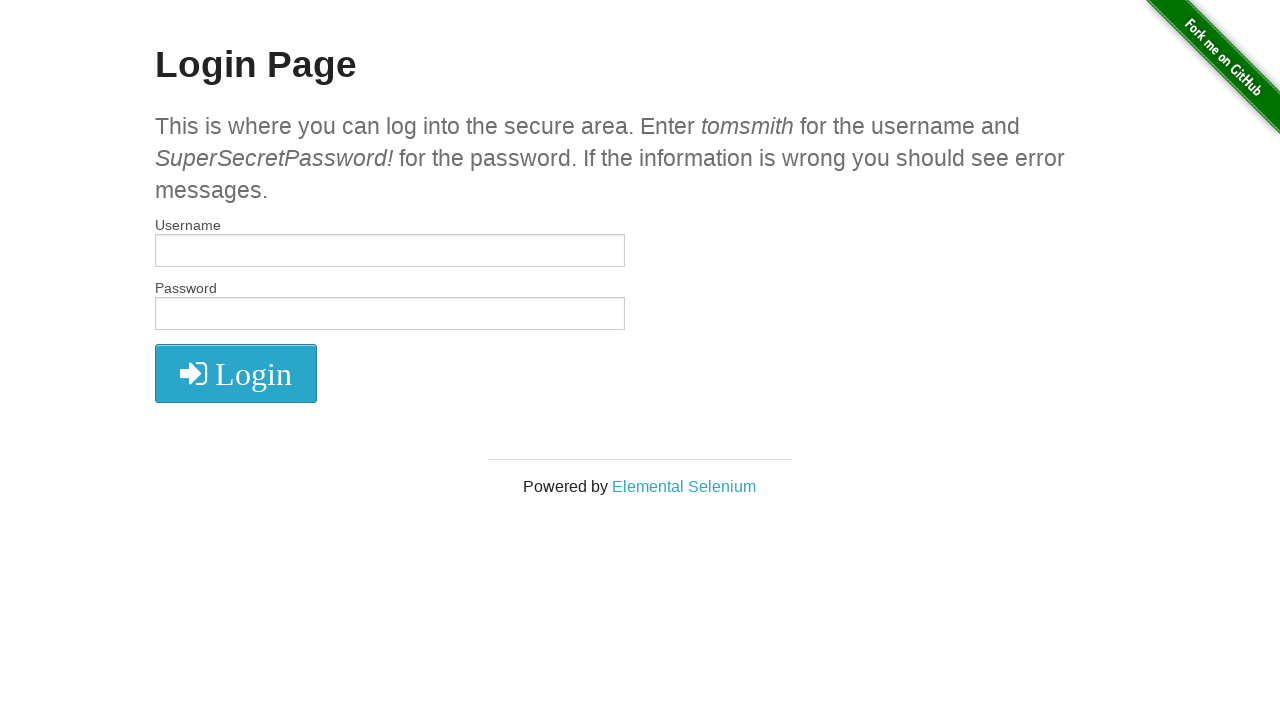

Verified page title is 'The Internet'
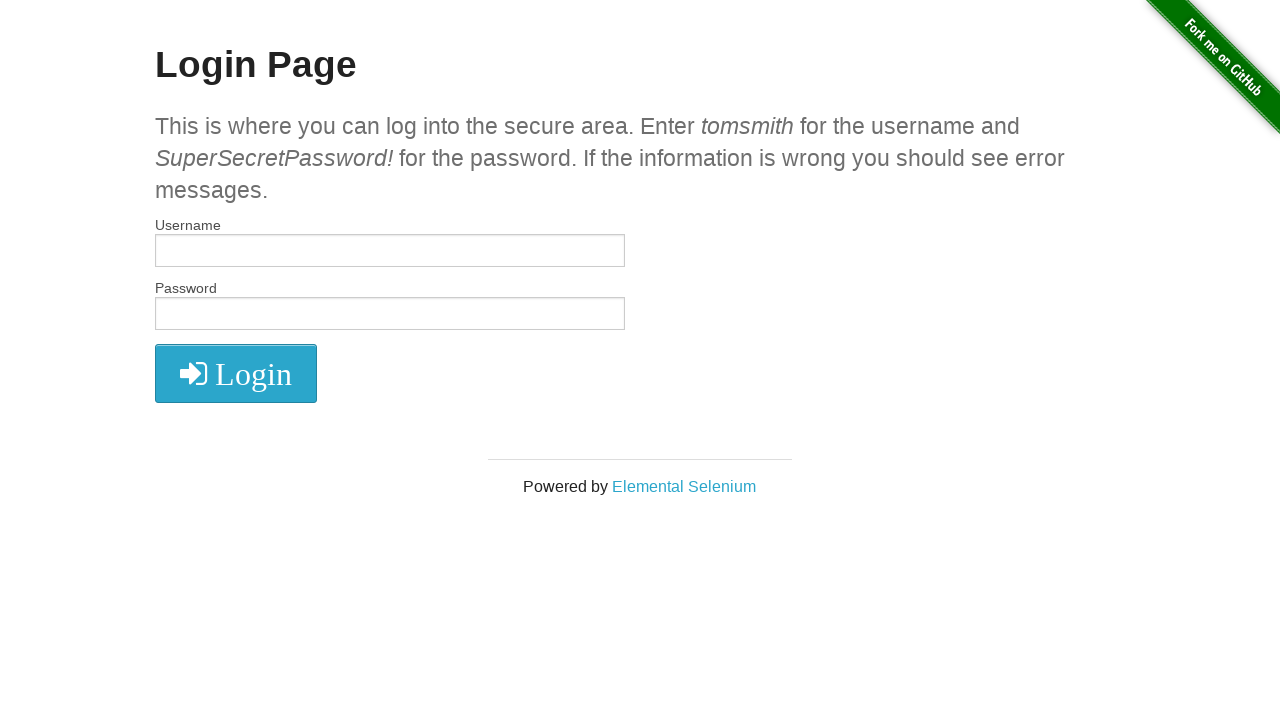

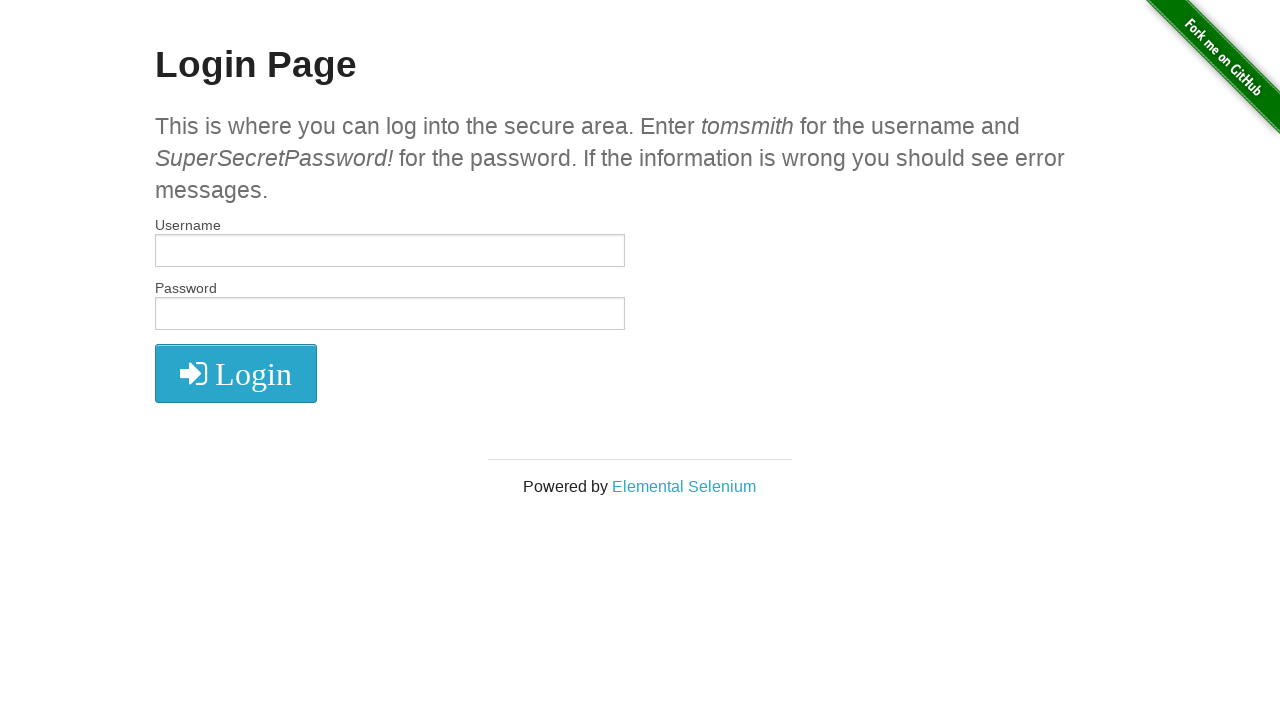